Tests dynamic loading page with explicit wait, clicks Start button and waits for the finish element to become visible

Starting URL: http://the-internet.herokuapp.com/dynamic_loading/2

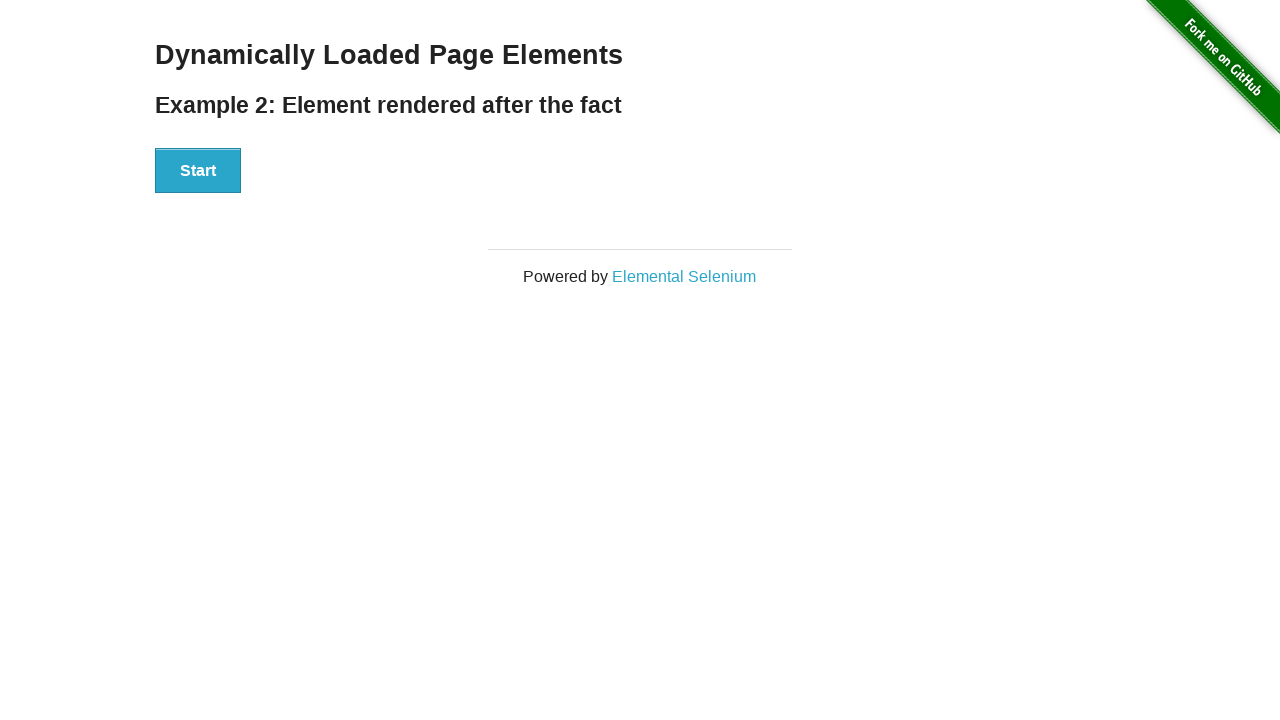

Navigated to dynamic loading page 2
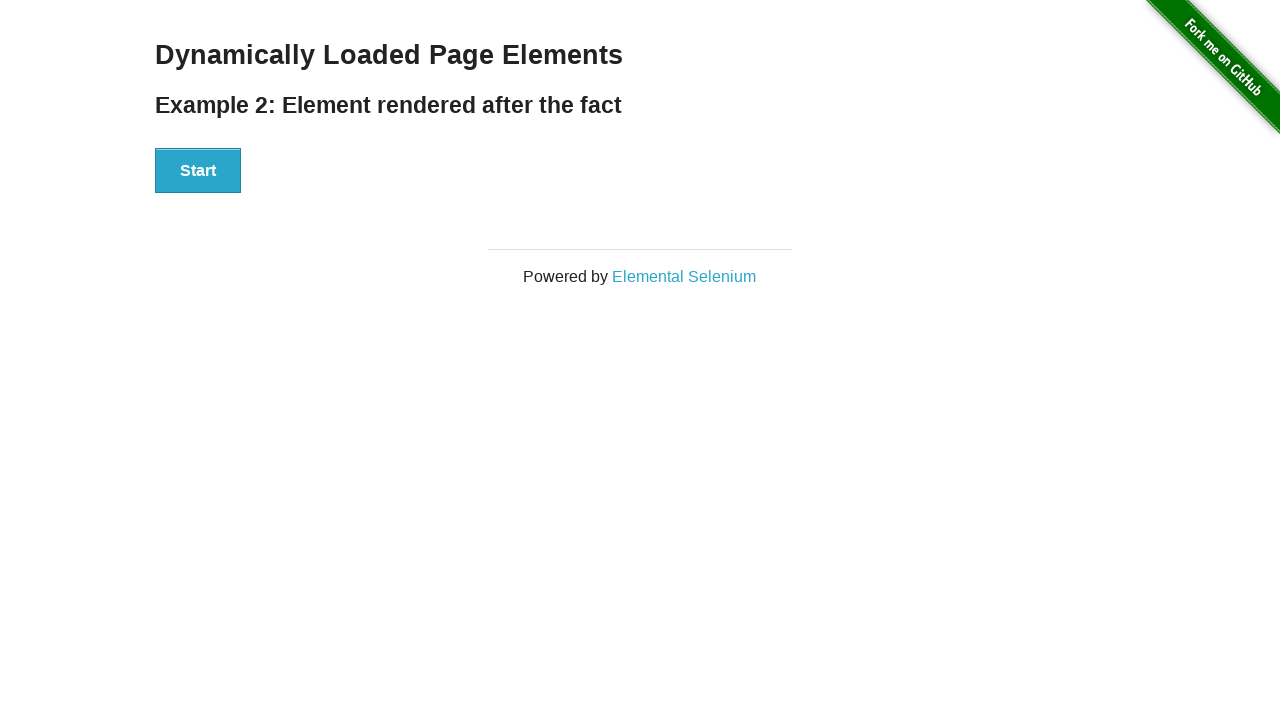

Clicked Start button at (198, 171) on #start button
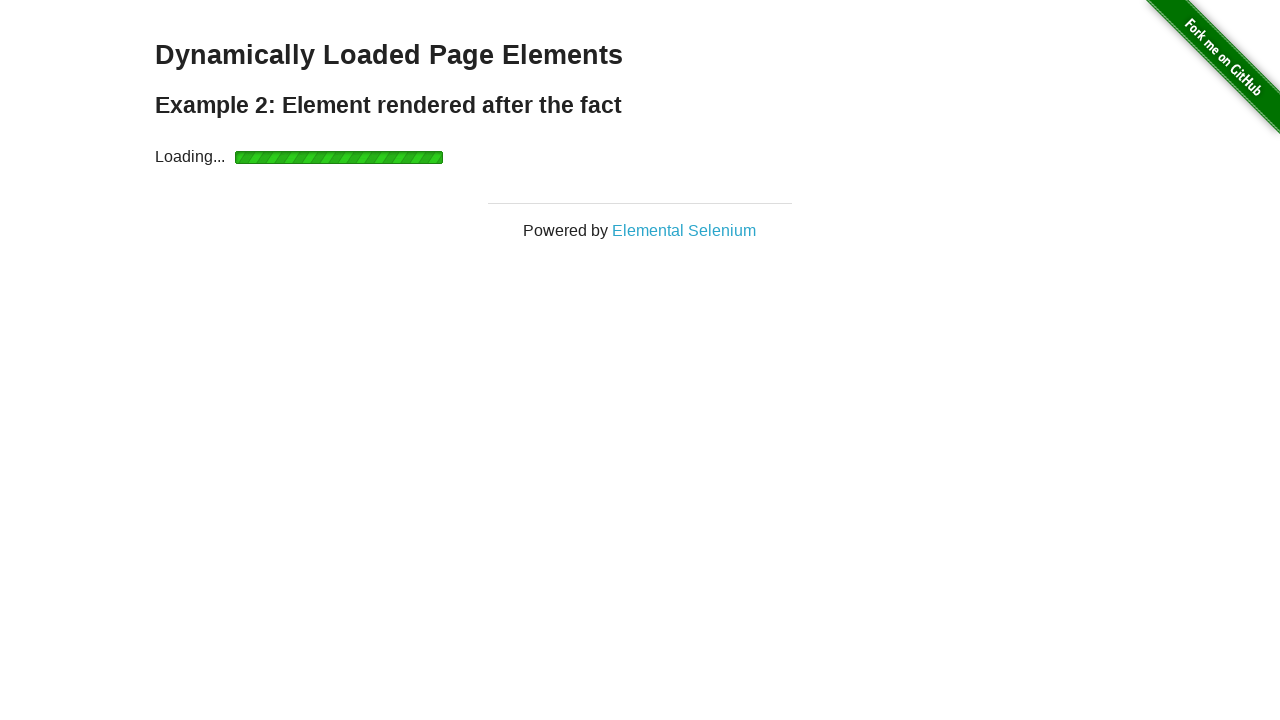

Finish element became visible after explicit wait
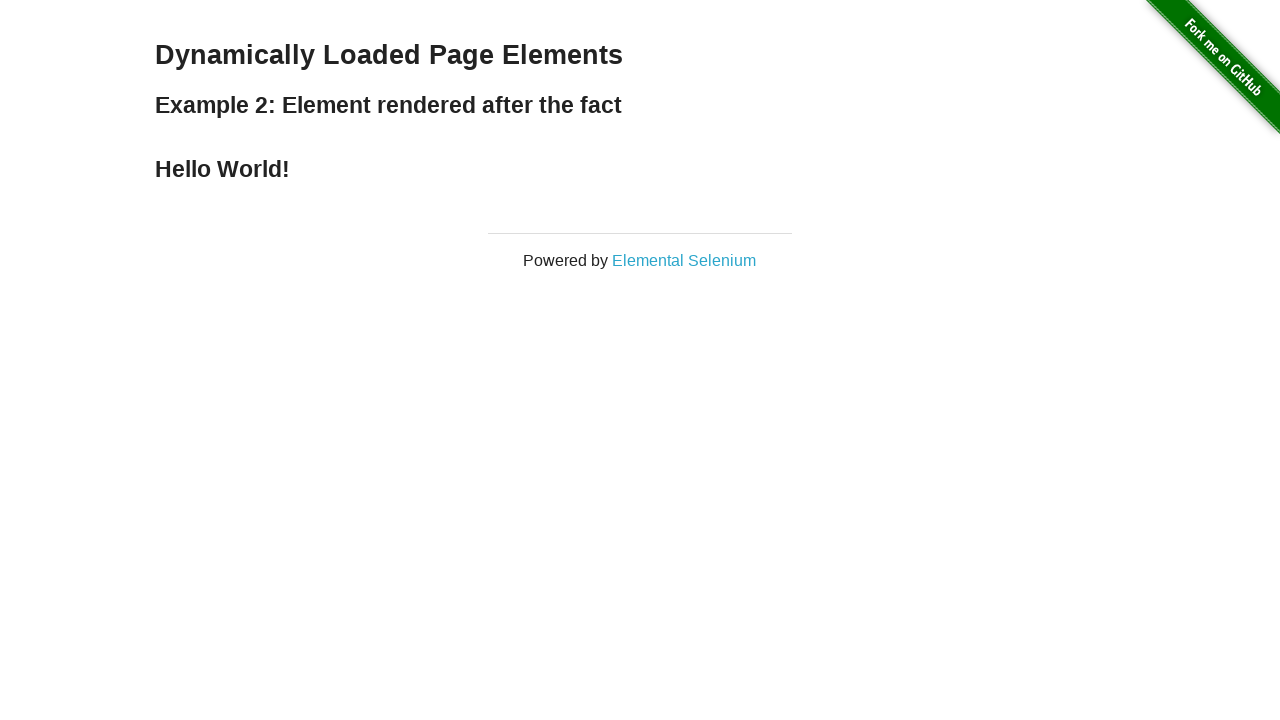

Verified finish element contains 'Hello World!'
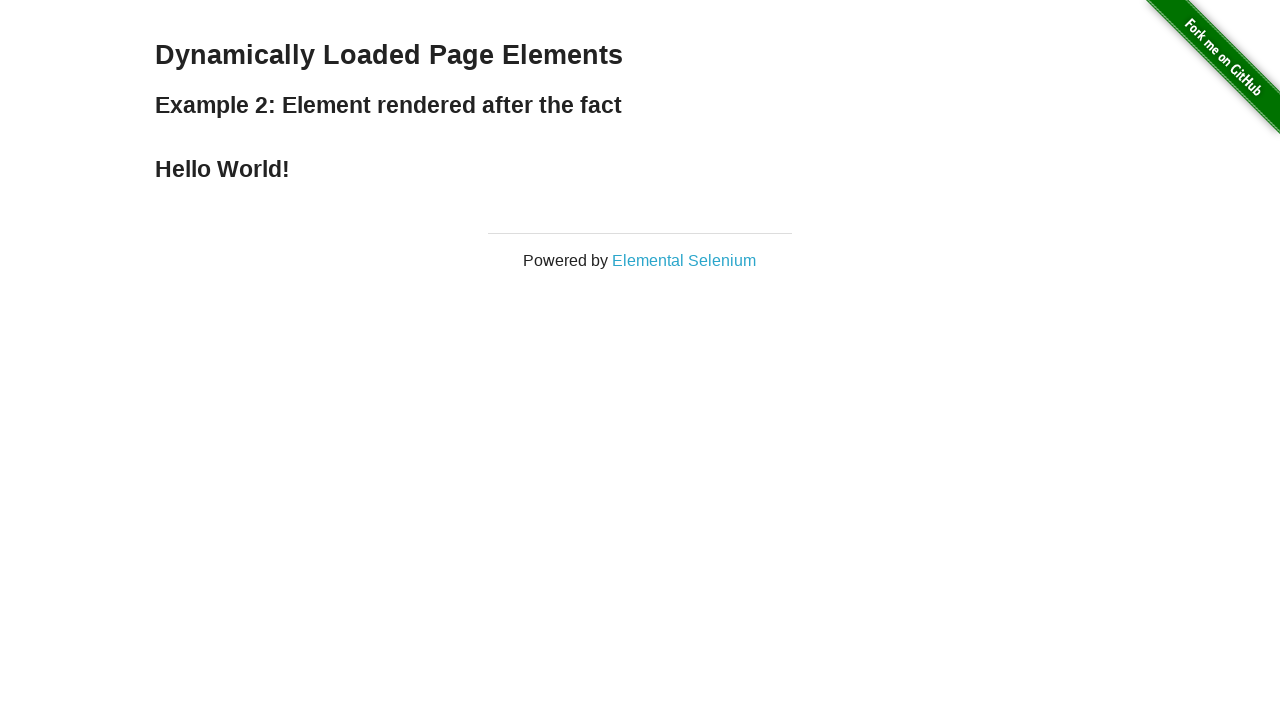

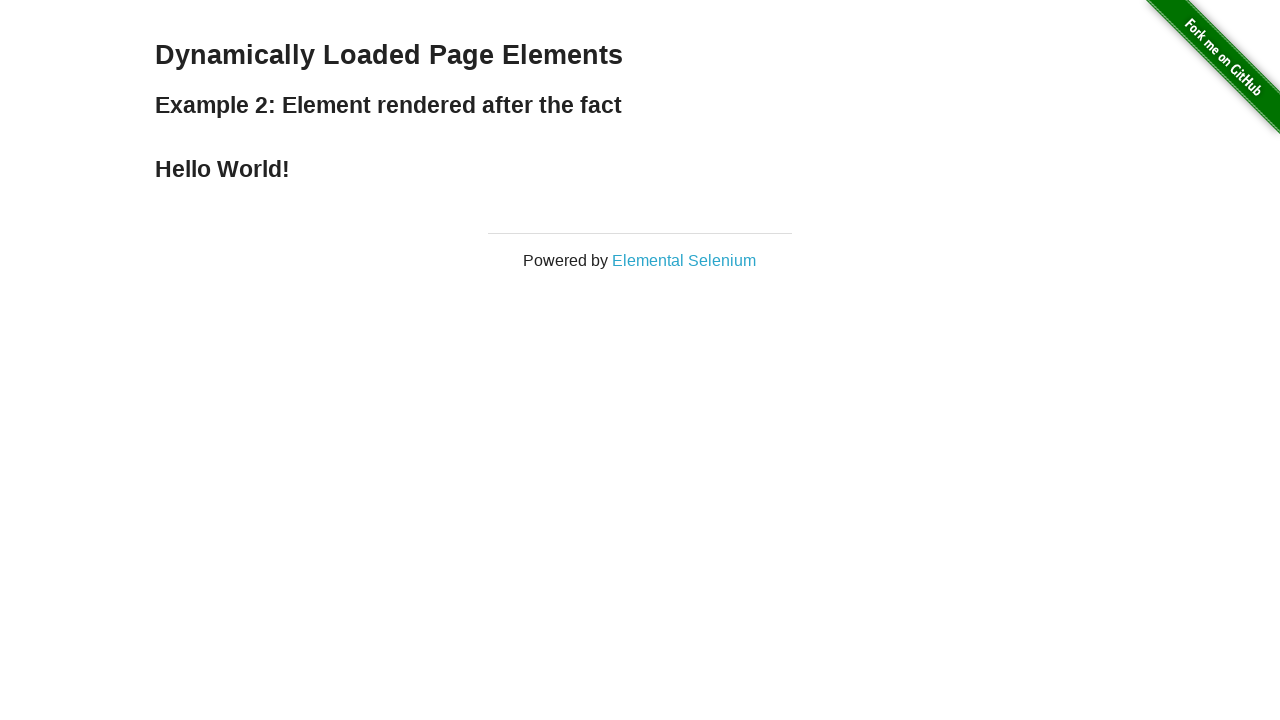